Fills out a form with first name, last name, and email address, then submits it

Starting URL: https://secure-retreat-92358.herokuapp.com/

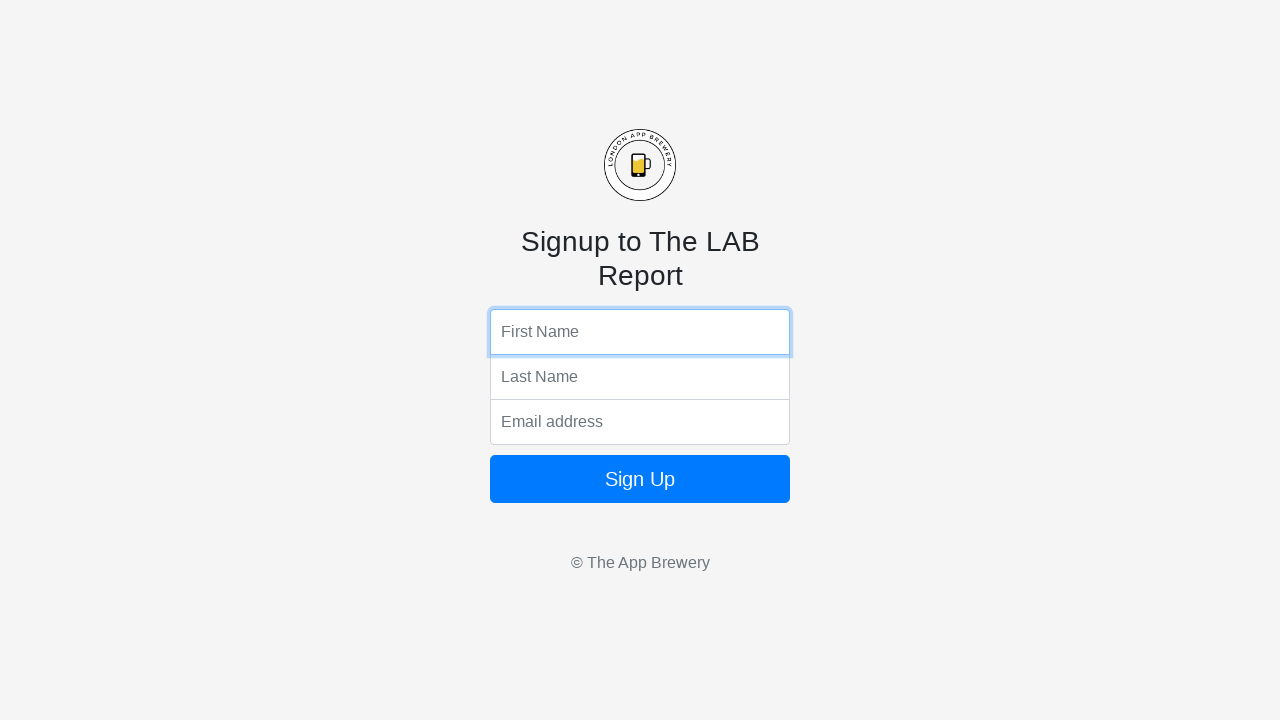

Filled first name field with 'Dohee' on input[name='fName']
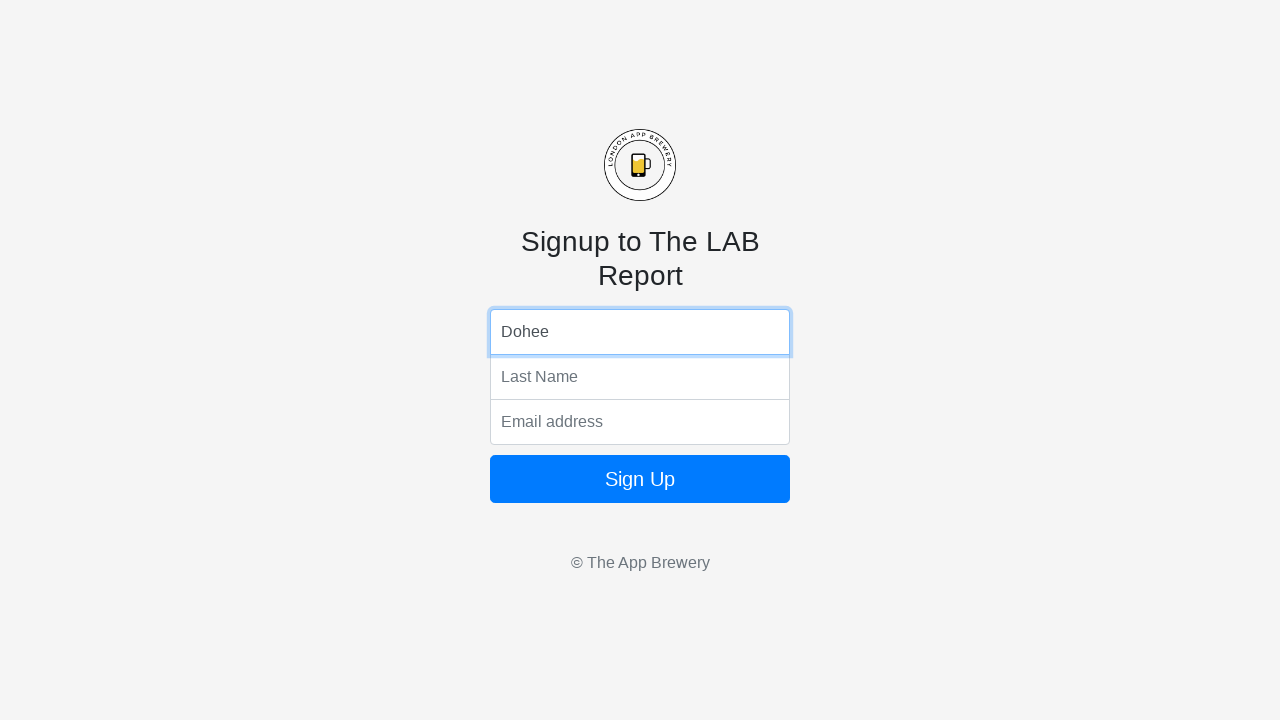

Filled last name field with 'Kim' on input[name='lName']
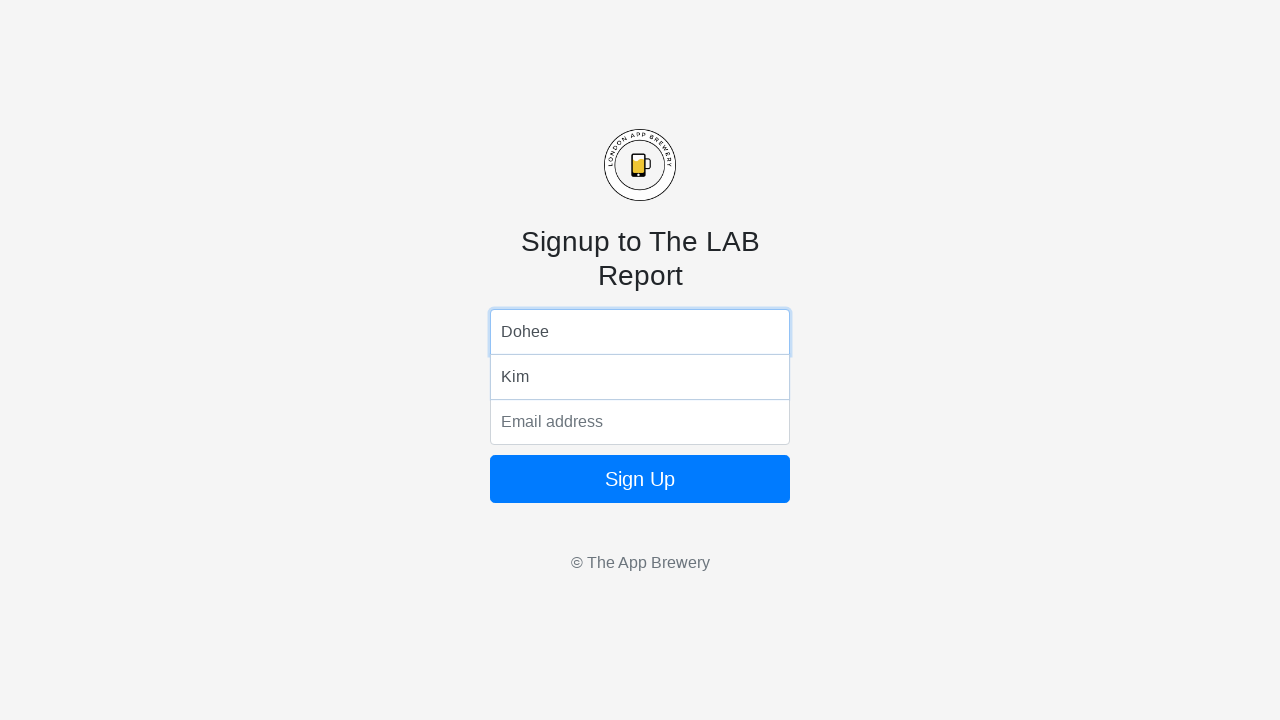

Filled email address field with 'doh6077@gmail.com' on input[name='email']
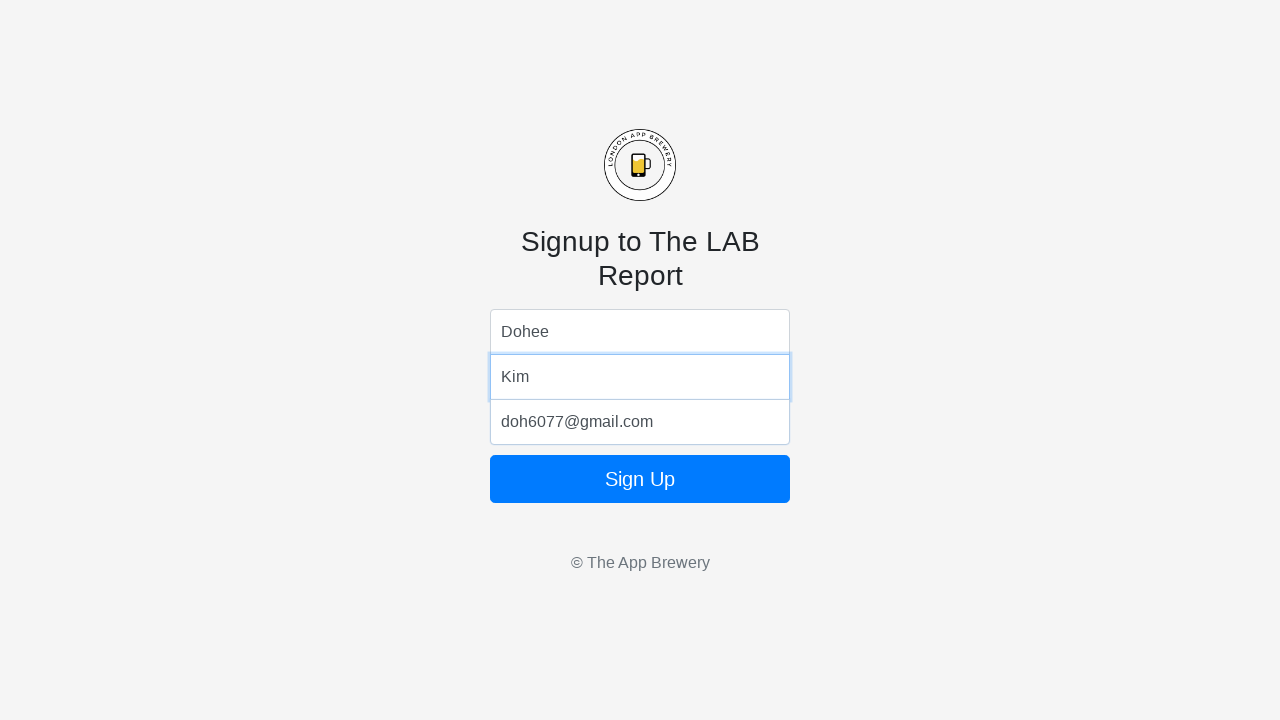

Clicked submit button to submit form at (640, 479) on .btn
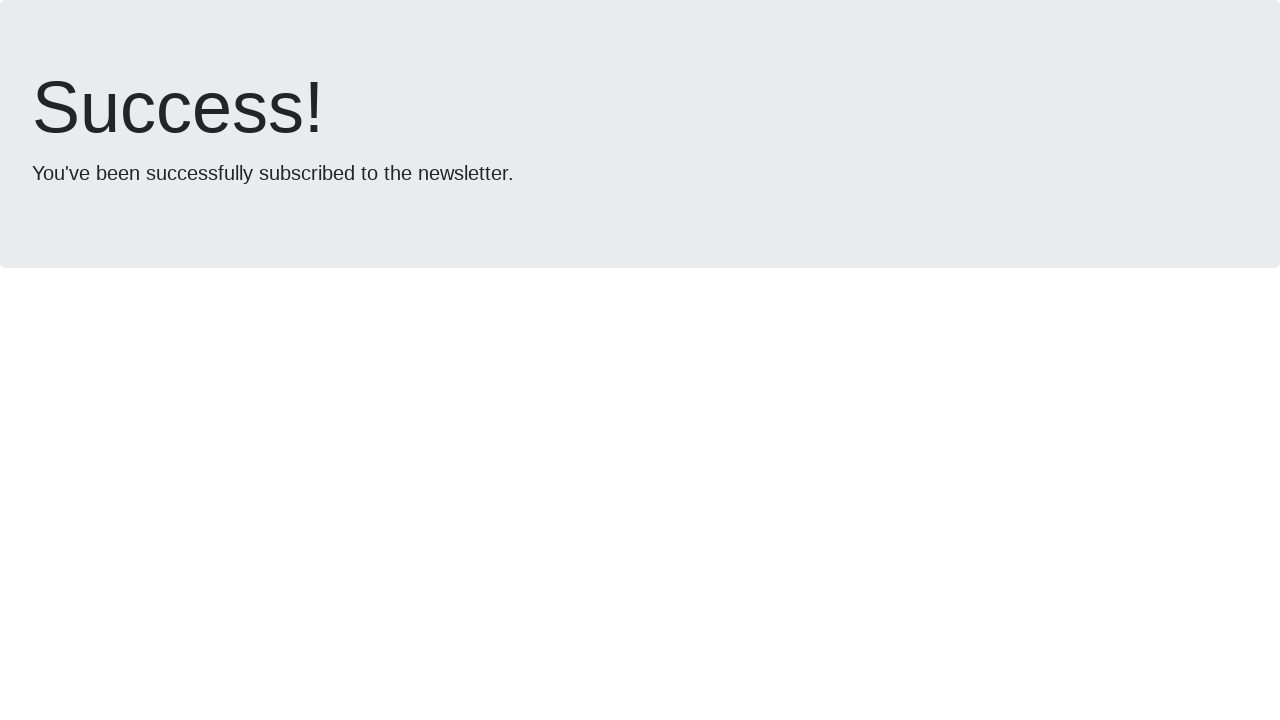

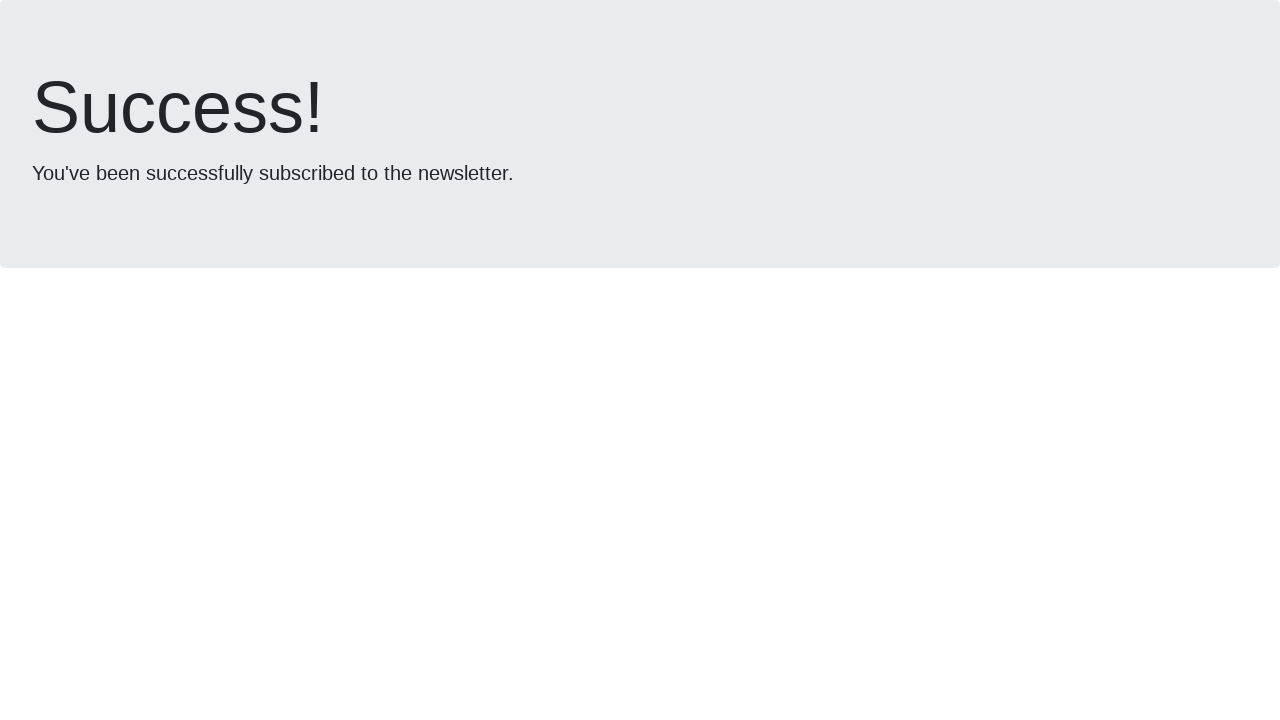